Tests mortgage calculator by entering home value, down payment, and selecting a start month from dropdown

Starting URL: https://mortgagecalculator.org

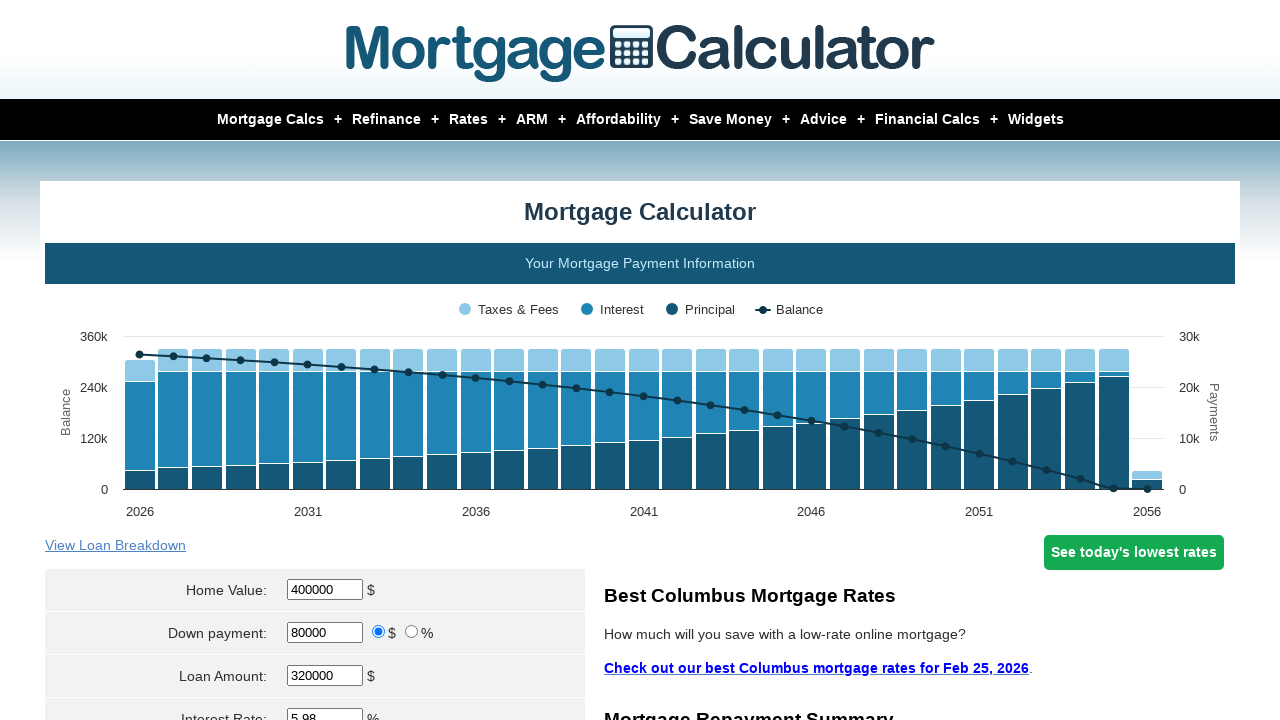

Cleared home value field on xpath=//*[@id = 'homeval']
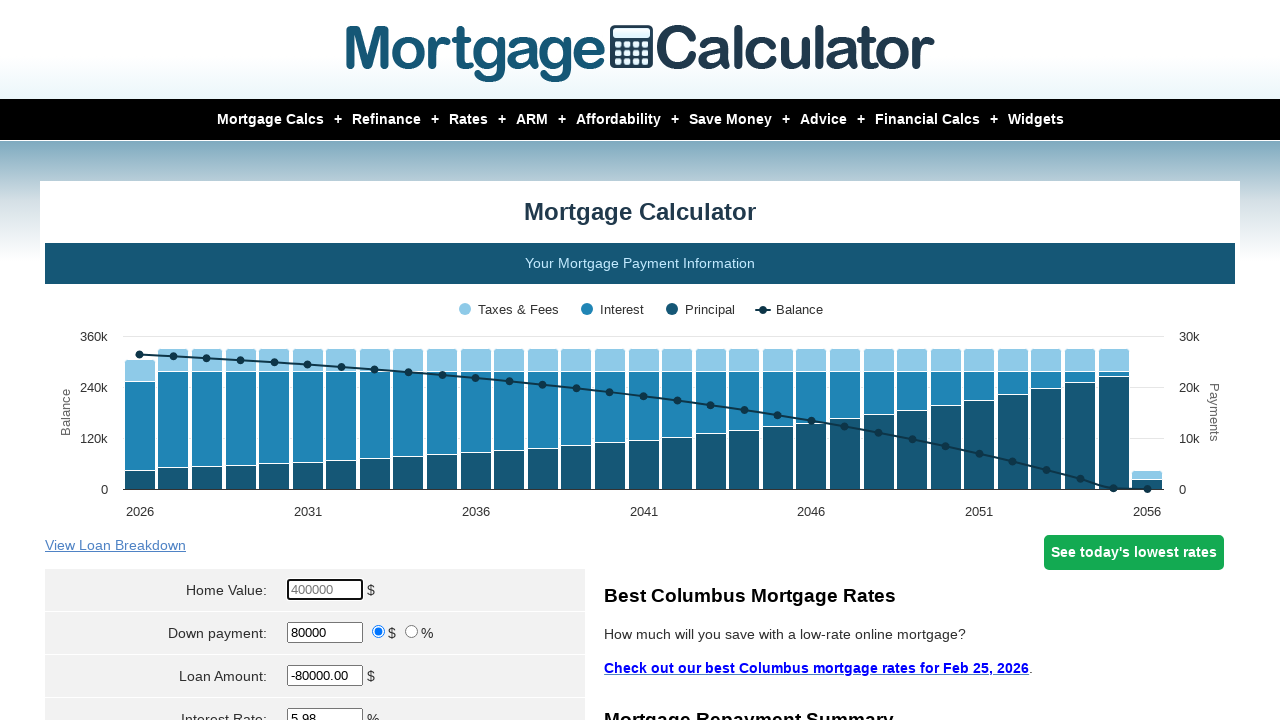

Entered home value of $450,000 on xpath=//*[@id = 'homeval']
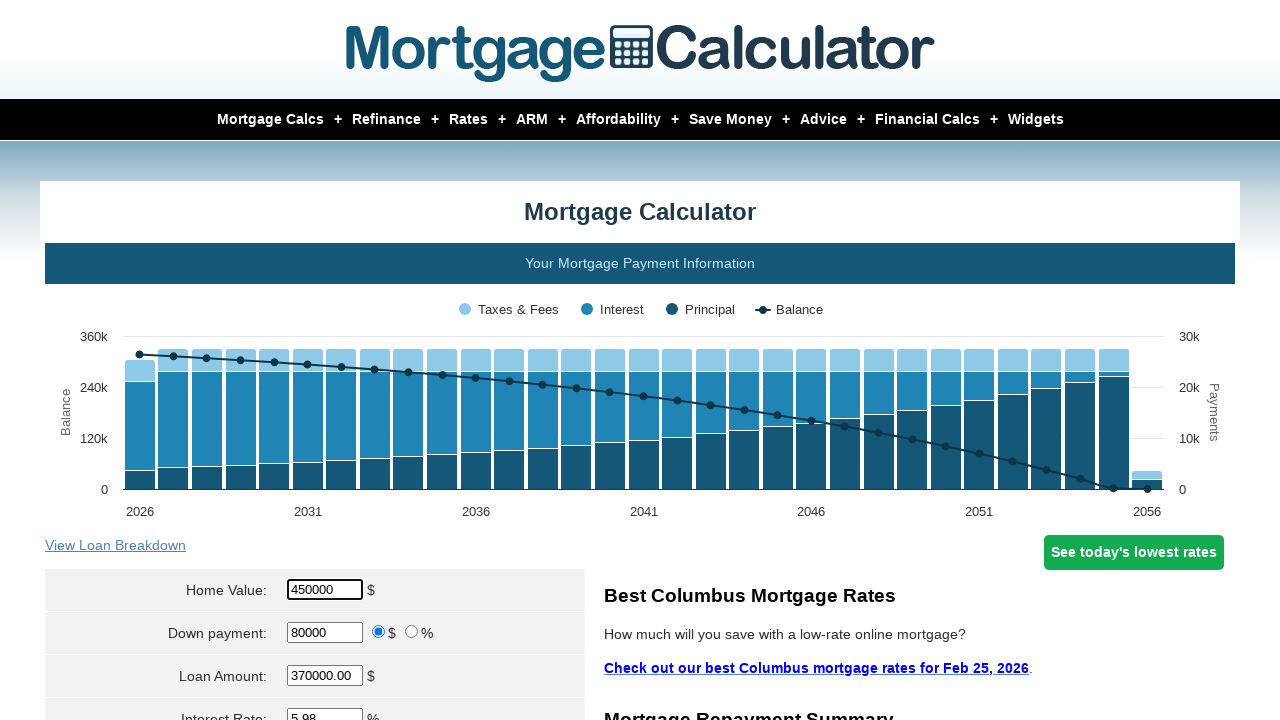

Cleared down payment field on xpath=//*[@id = 'downpayment']
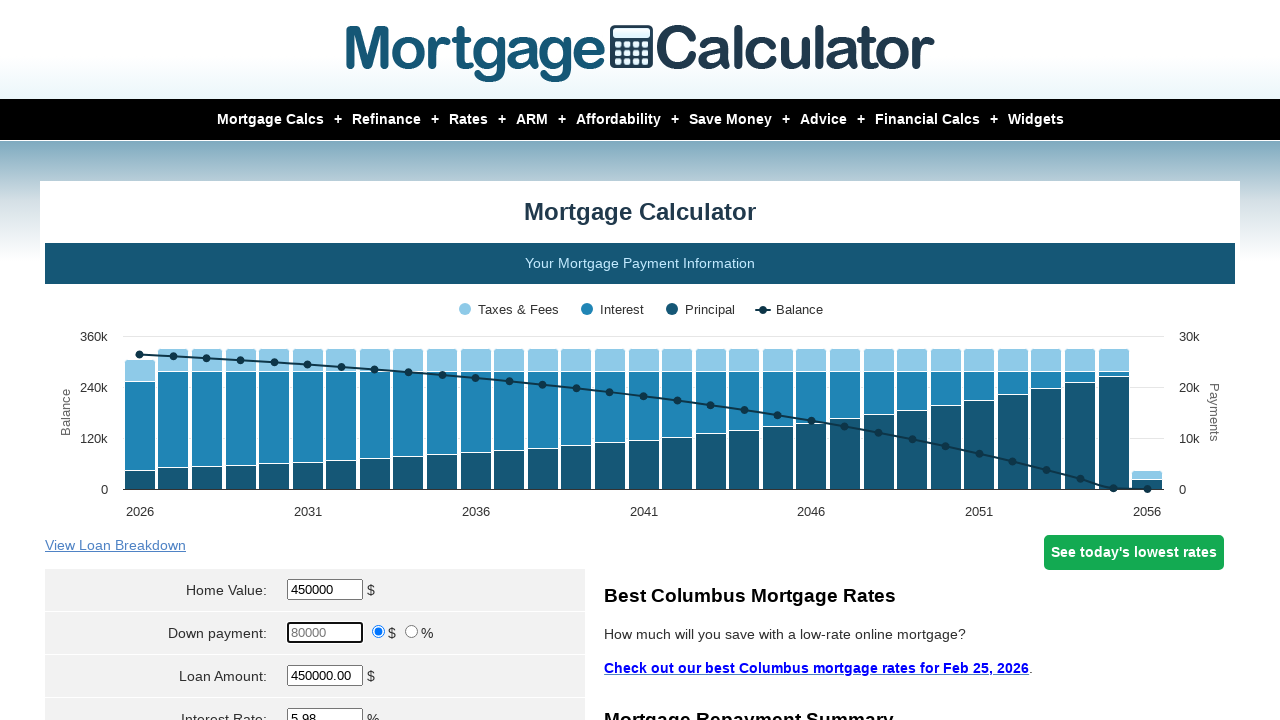

Entered down payment of $9,000 on xpath=//*[@id = 'downpayment']
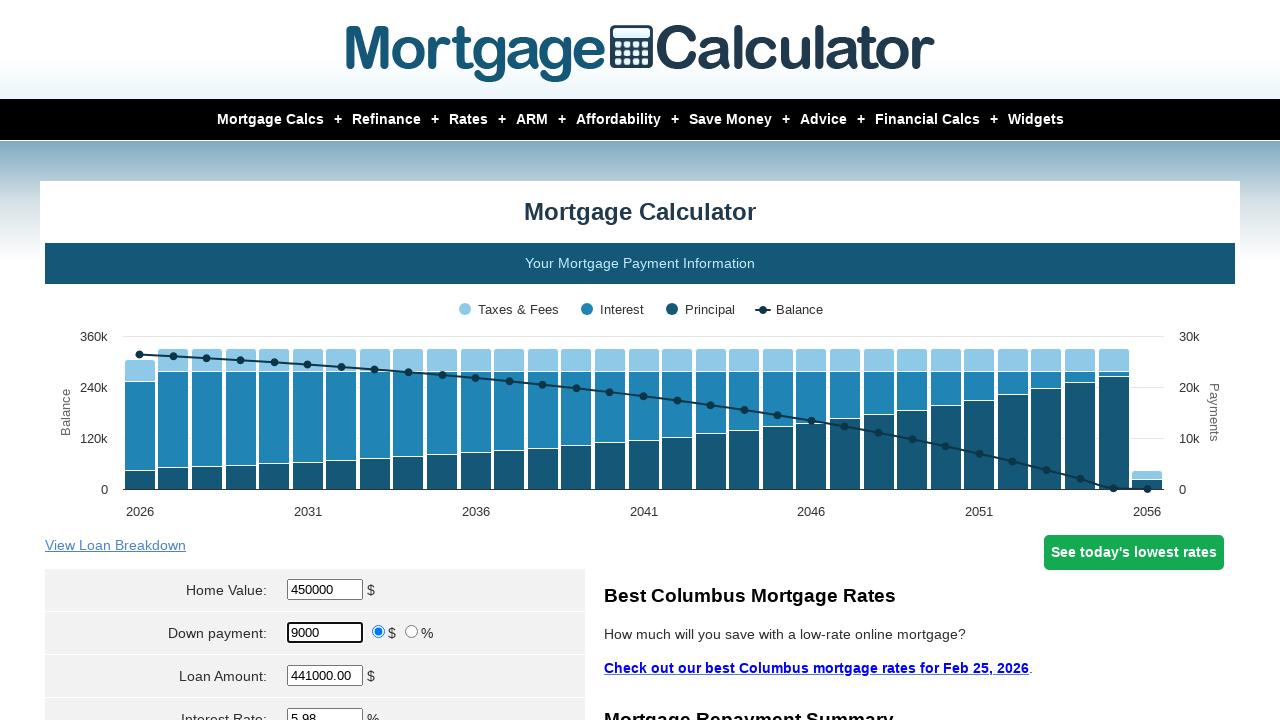

Selected January from start month dropdown on //*[@name = 'param[start_month]']
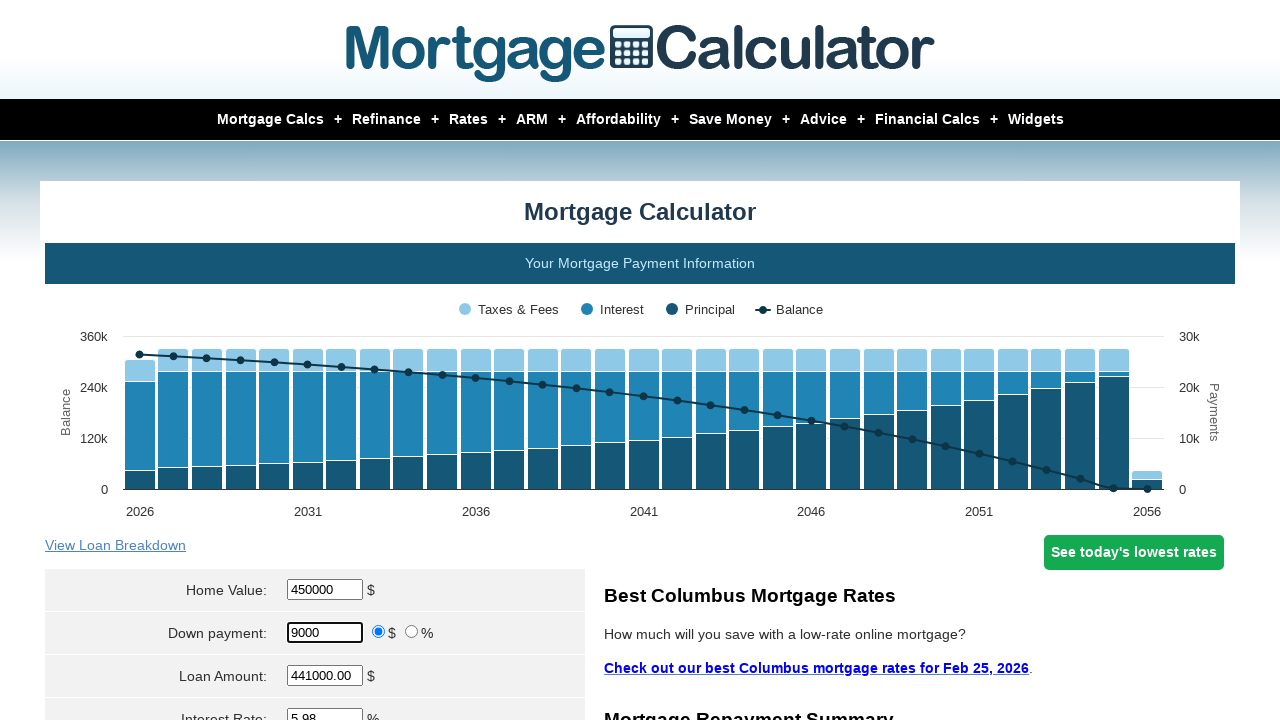

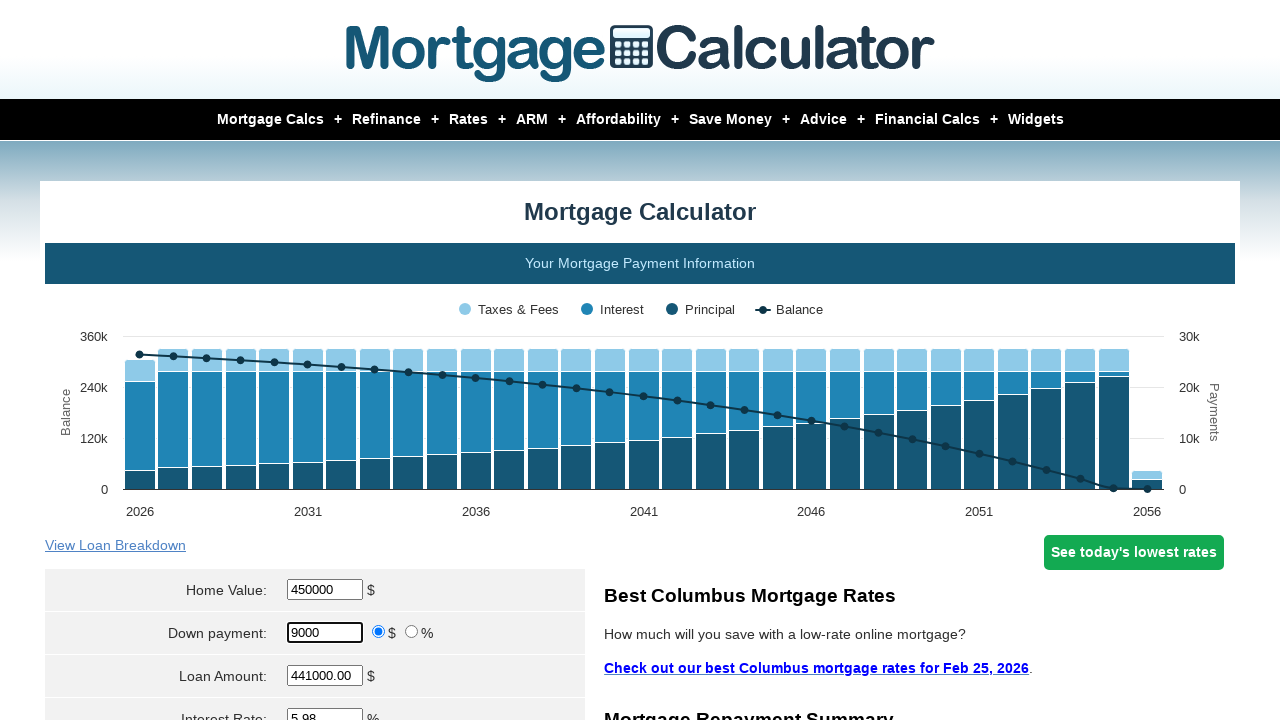